Tests the Add/Remove Elements functionality by clicking the "Add Element" button to create a Delete button, verifying it appears, then clicking the Delete button and verifying it is removed from the page.

Starting URL: https://practice.cydeo.com/add_remove_elements/

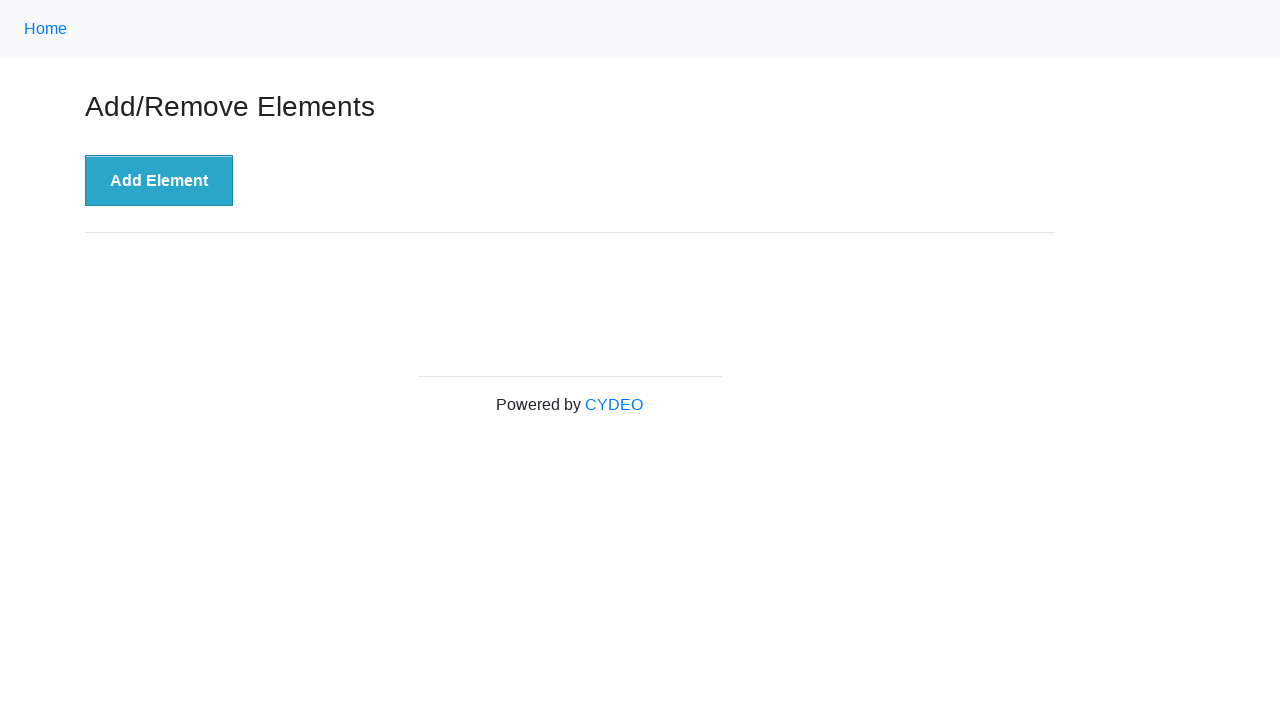

Clicked the 'Add Element' button at (159, 181) on xpath=//button[text()='Add Element']
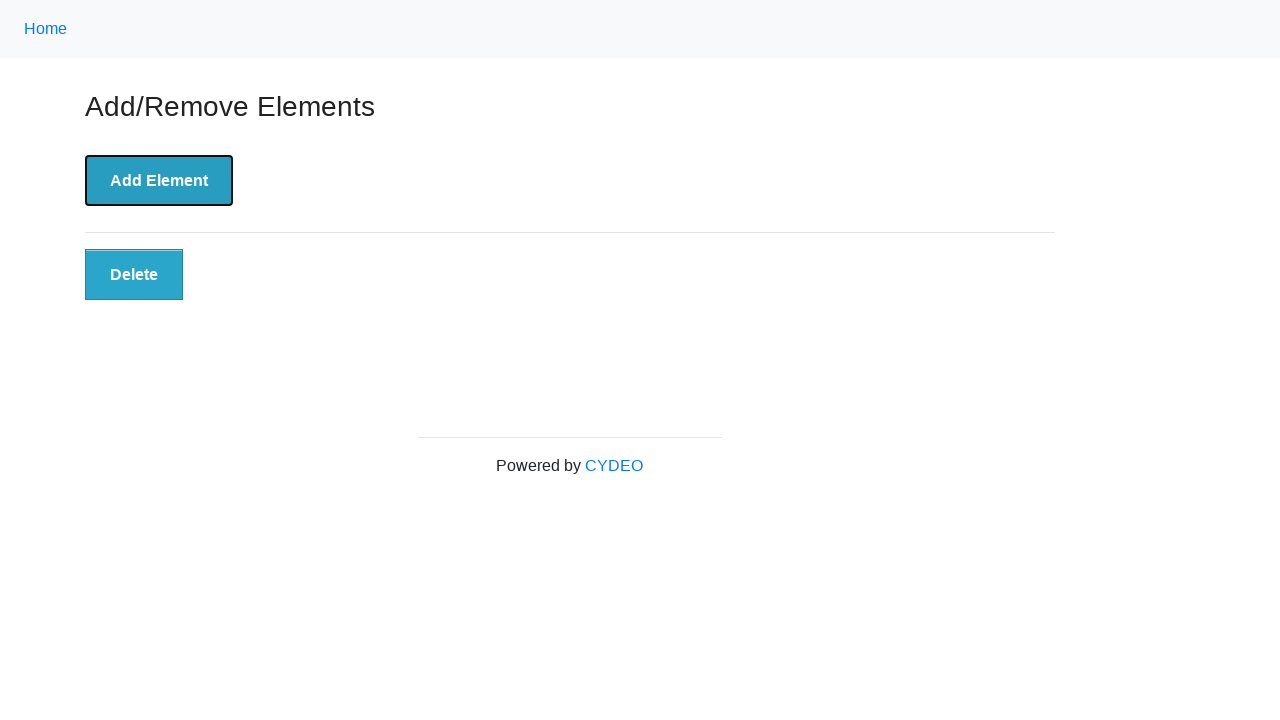

Delete button appeared and is now visible
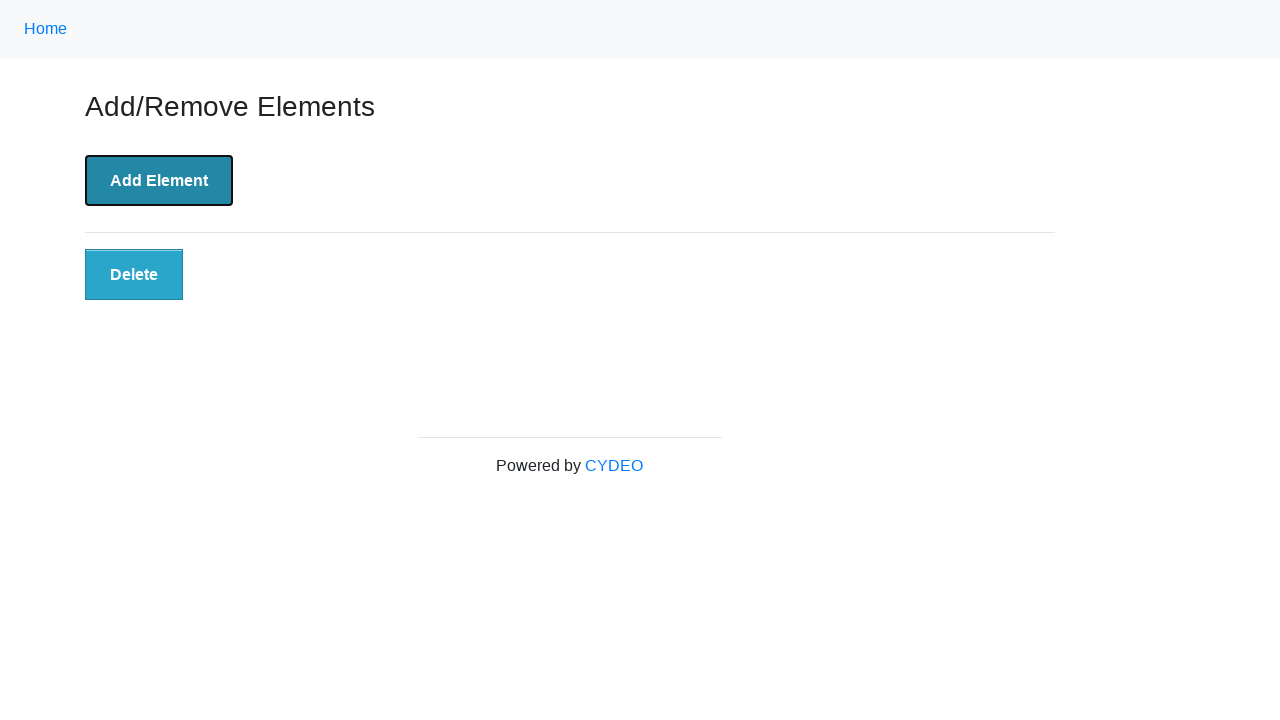

Verified that Delete button is visible
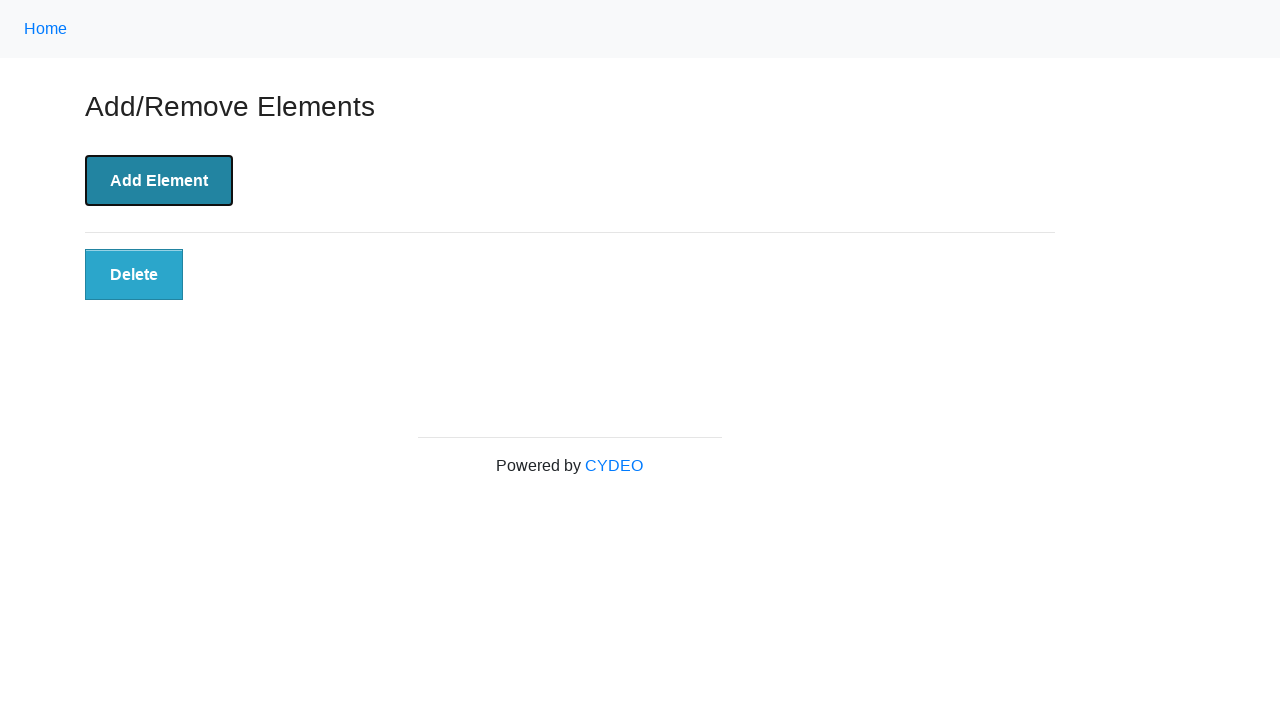

Clicked the Delete button at (134, 275) on xpath=//button[@class='added-manually']
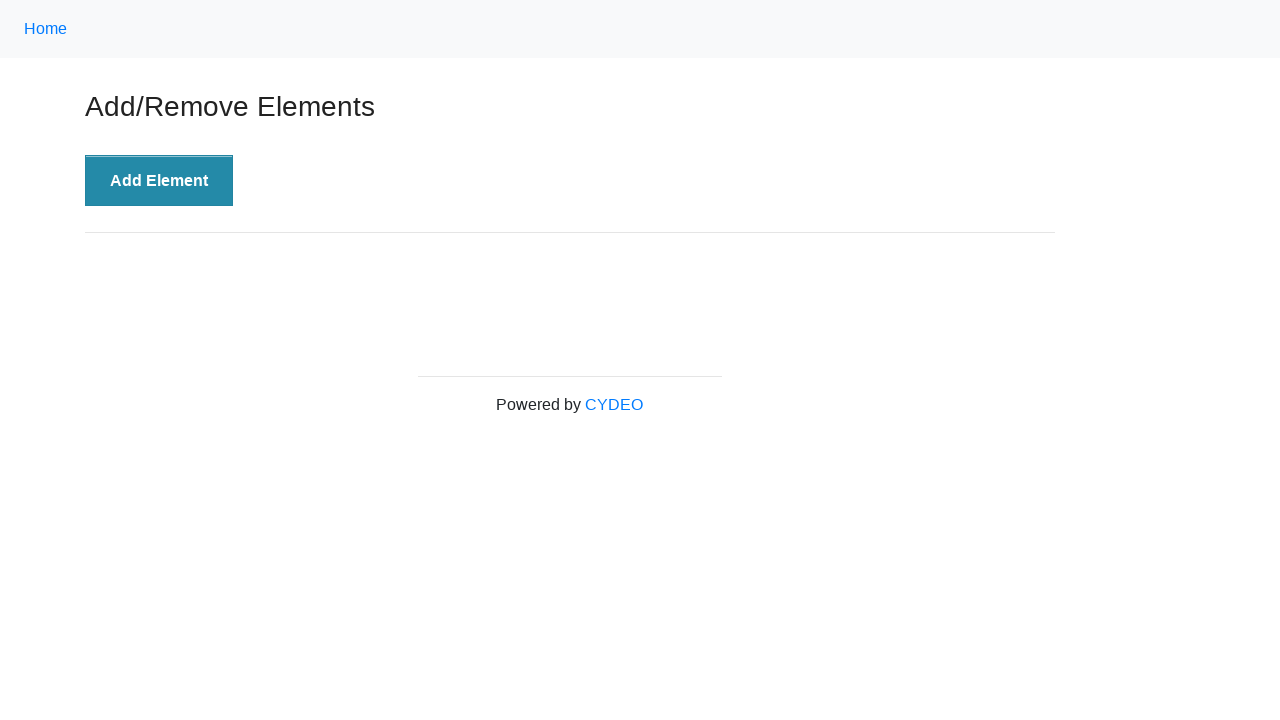

Waited for Delete button to be detached from the DOM
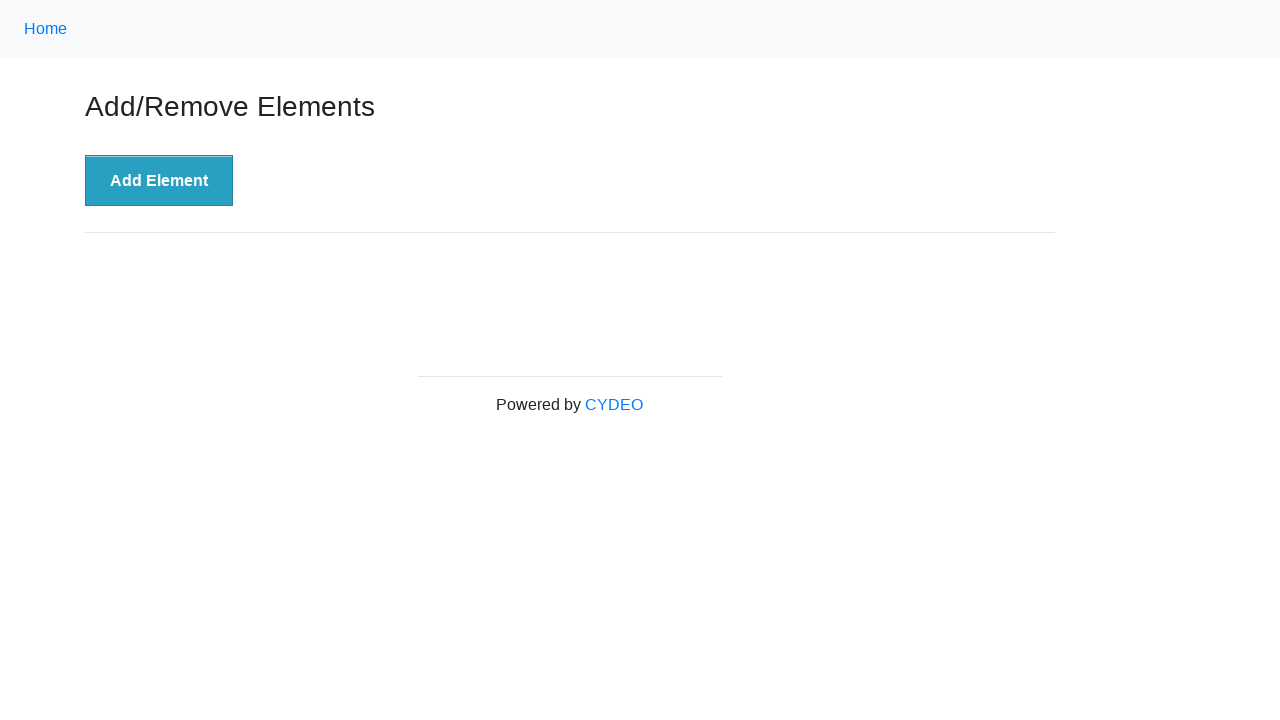

Verified that Delete button has been removed from the page
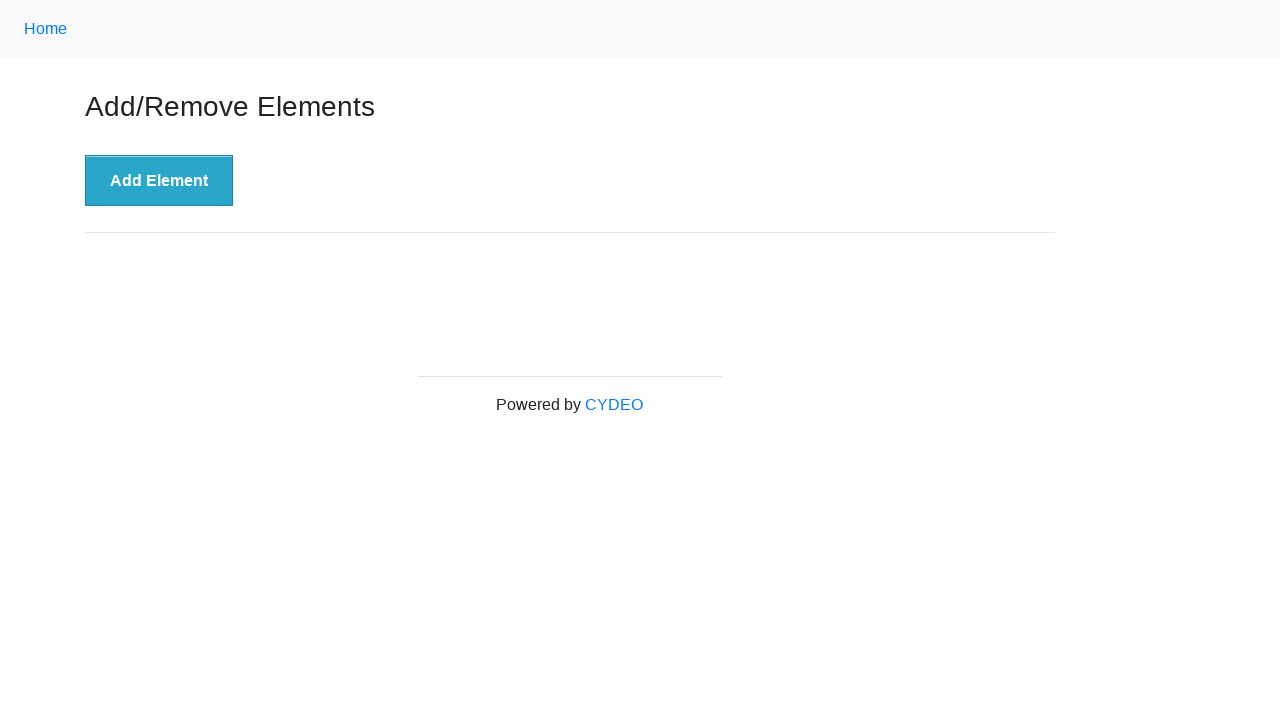

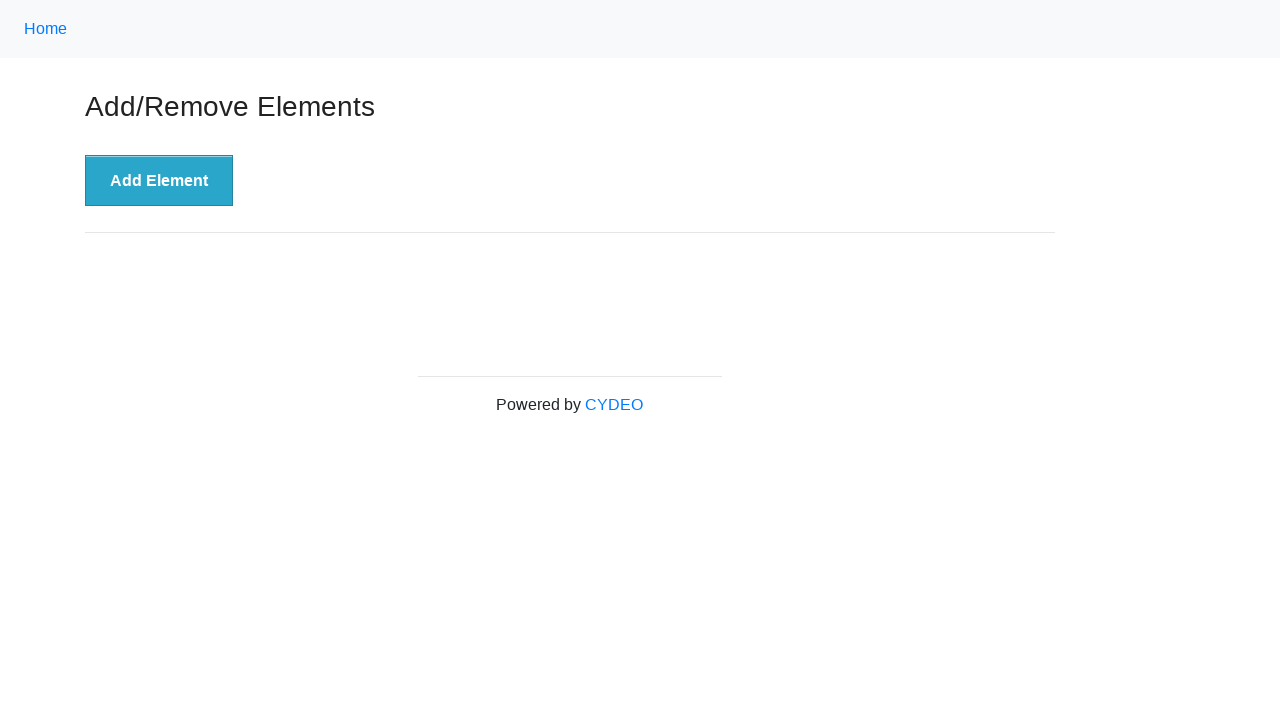